Tests that entered text is trimmed when editing a todo

Starting URL: https://demo.playwright.dev/todomvc

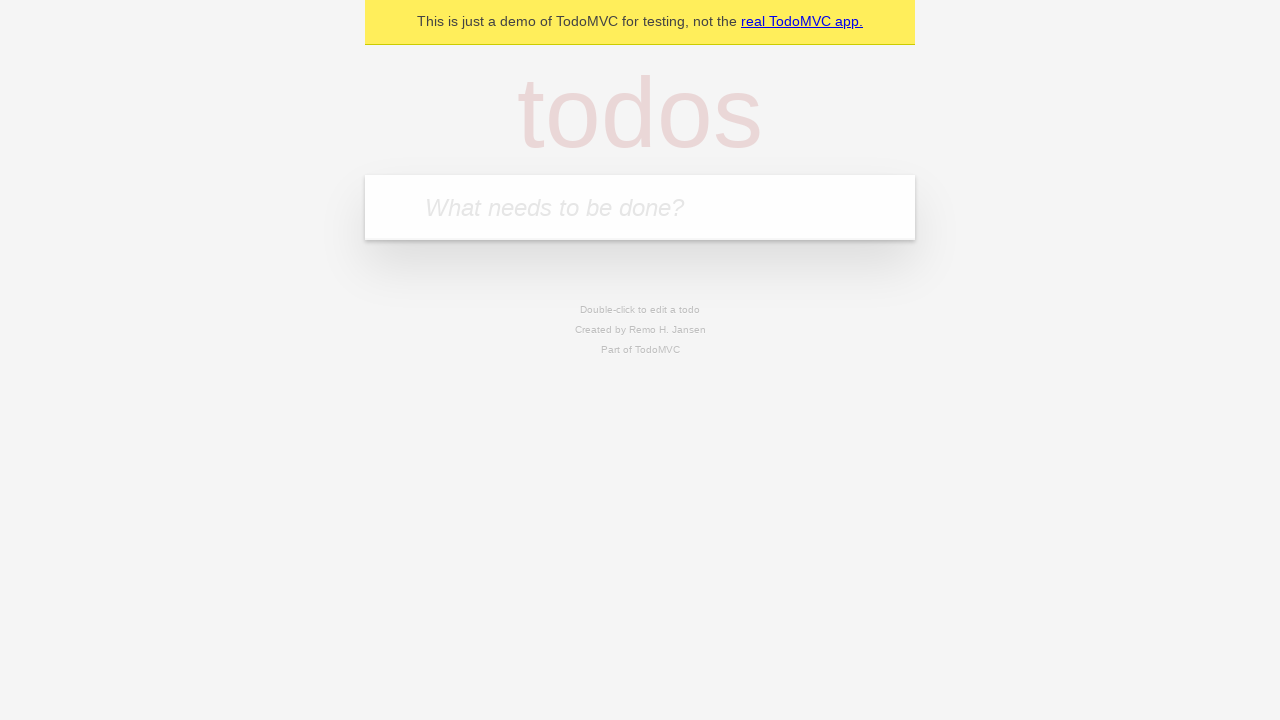

Filled new todo input with 'buy some cheese' on .new-todo
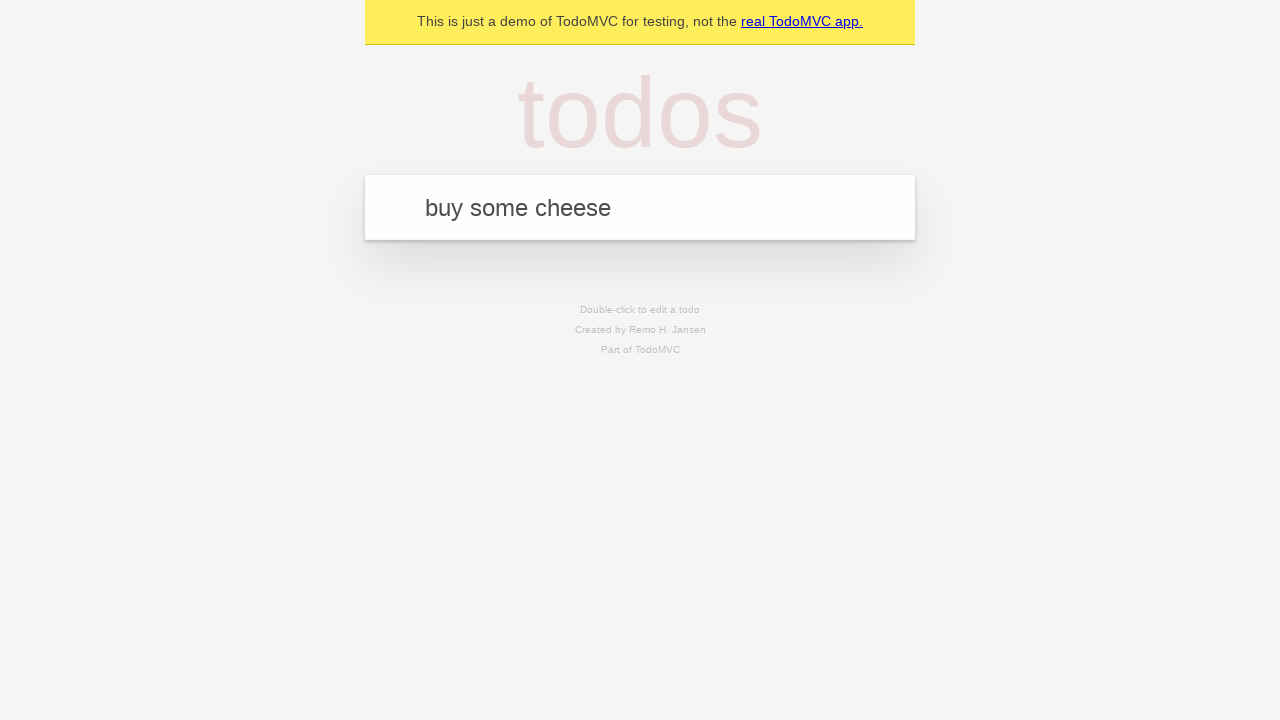

Pressed Enter to create first todo on .new-todo
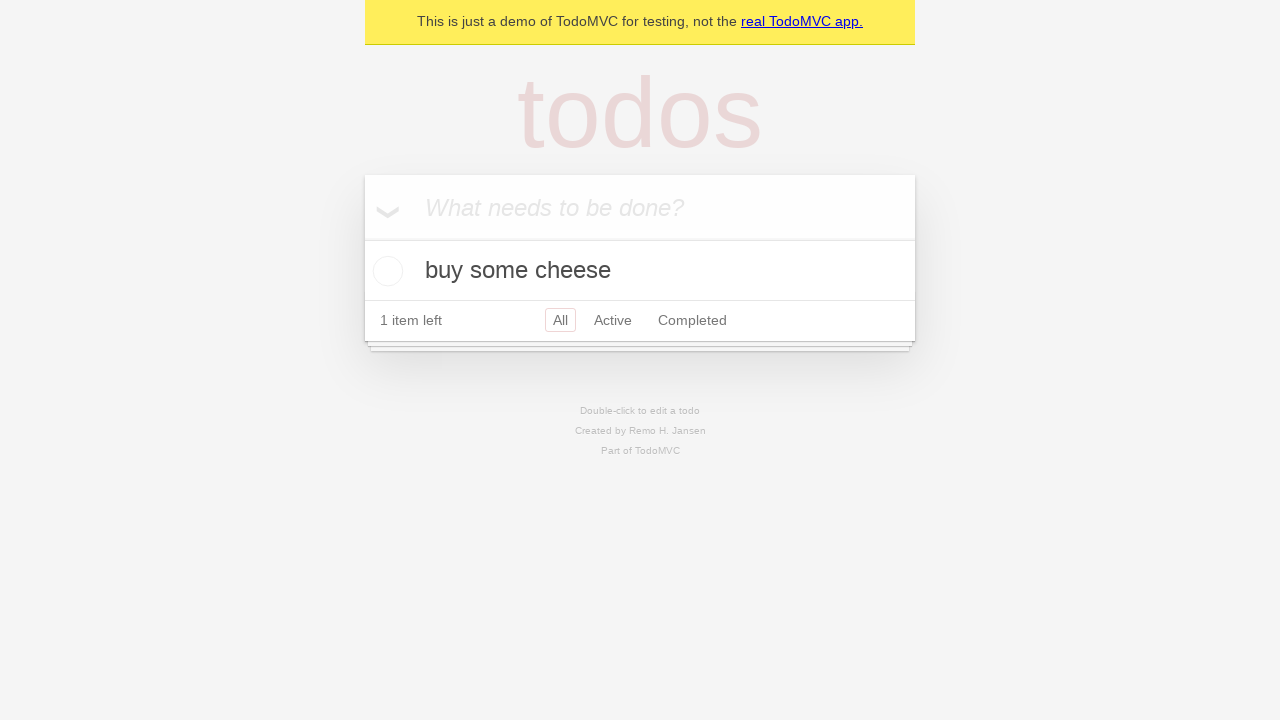

Filled new todo input with 'feed the cat' on .new-todo
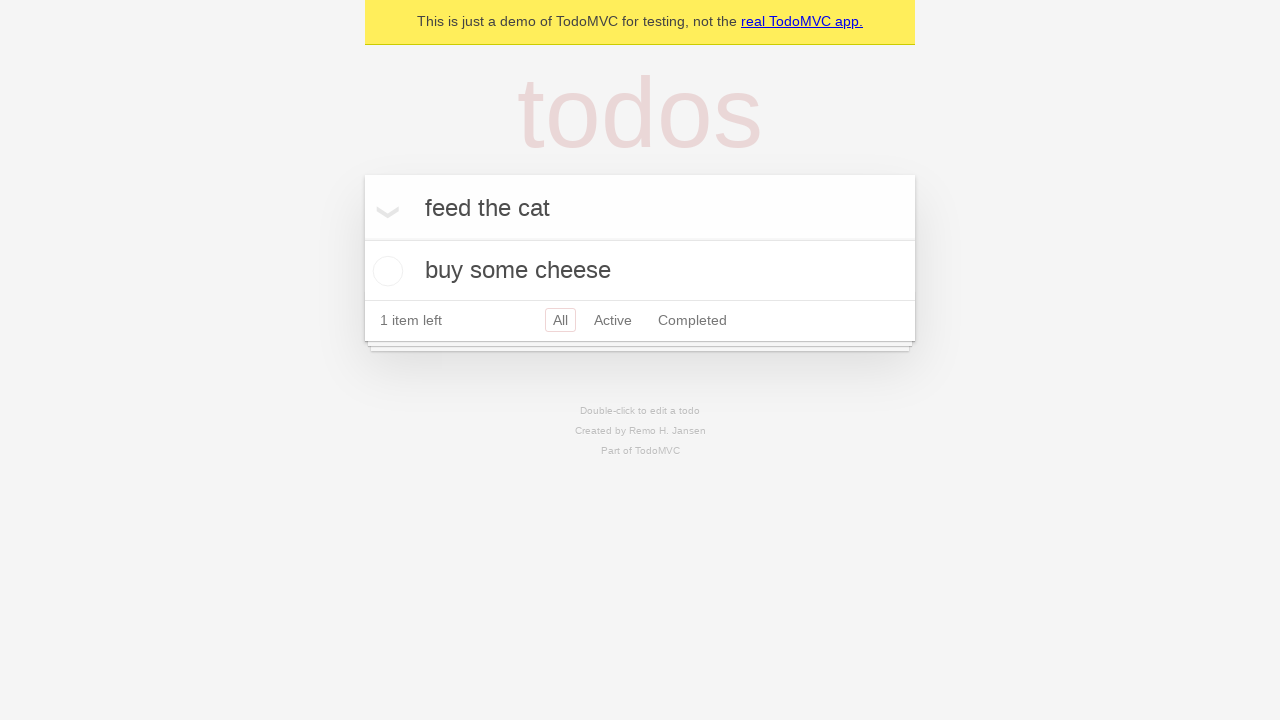

Pressed Enter to create second todo on .new-todo
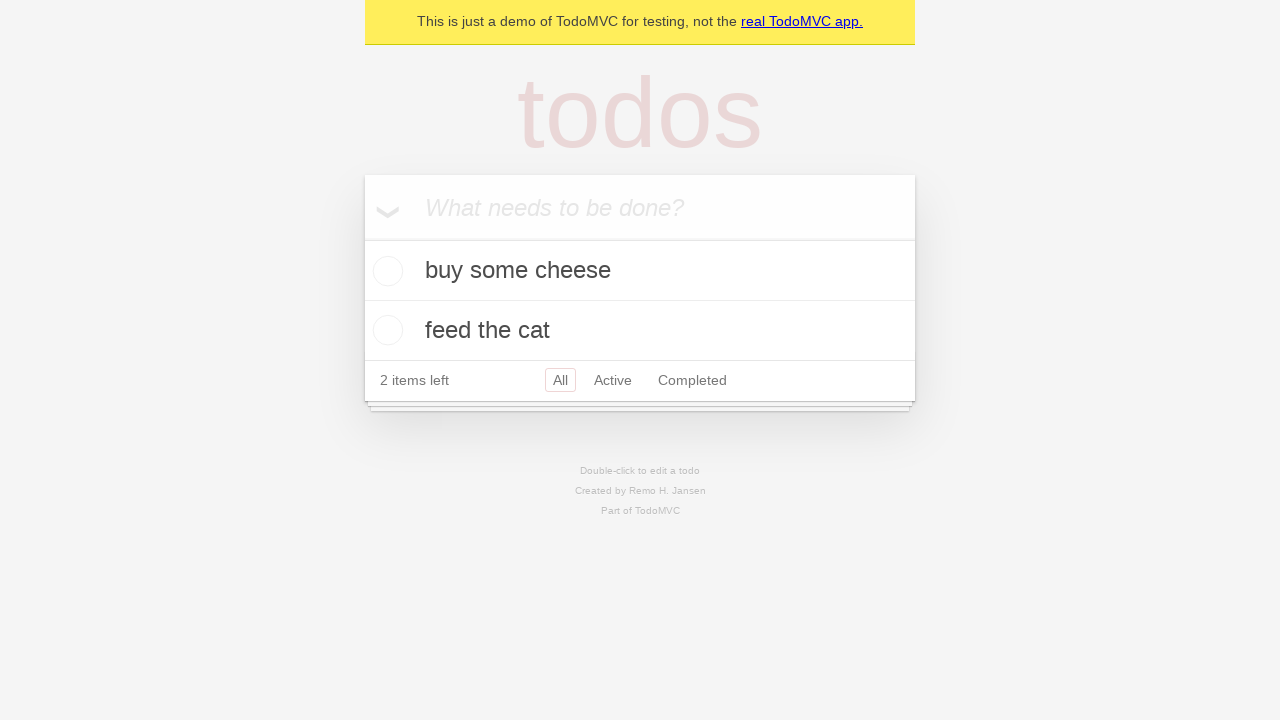

Filled new todo input with 'book a doctors appointment' on .new-todo
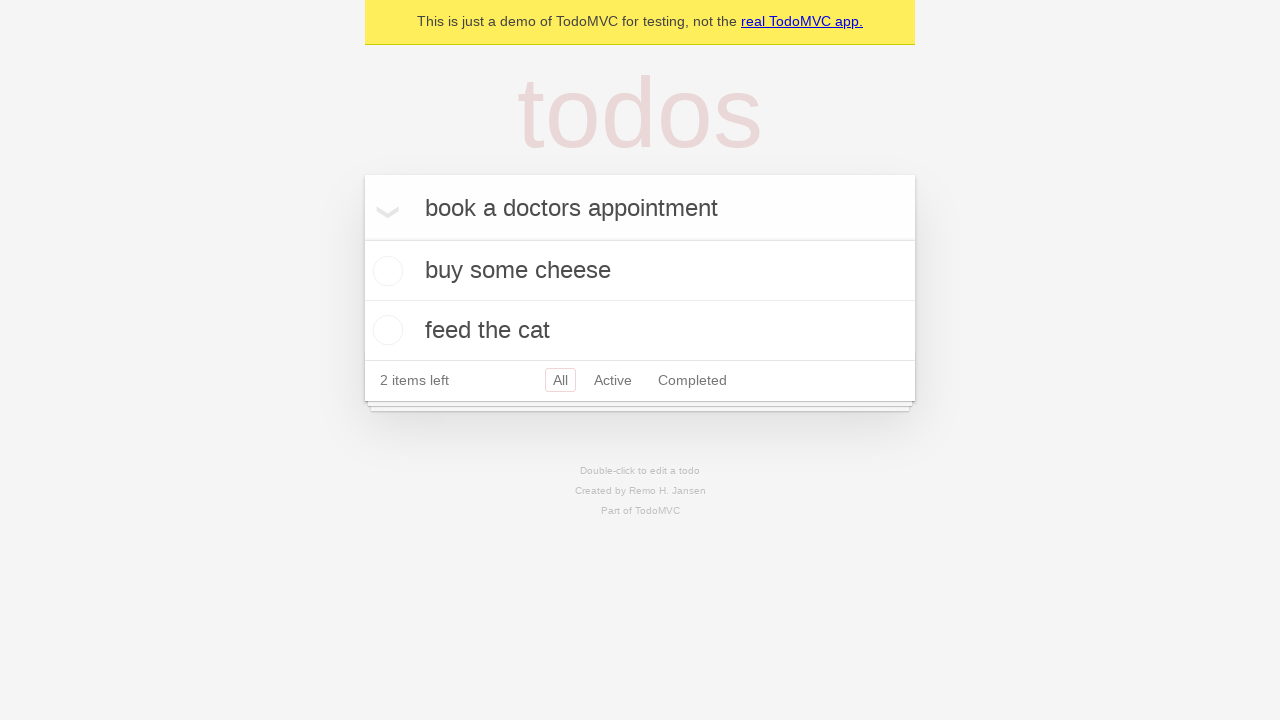

Pressed Enter to create third todo on .new-todo
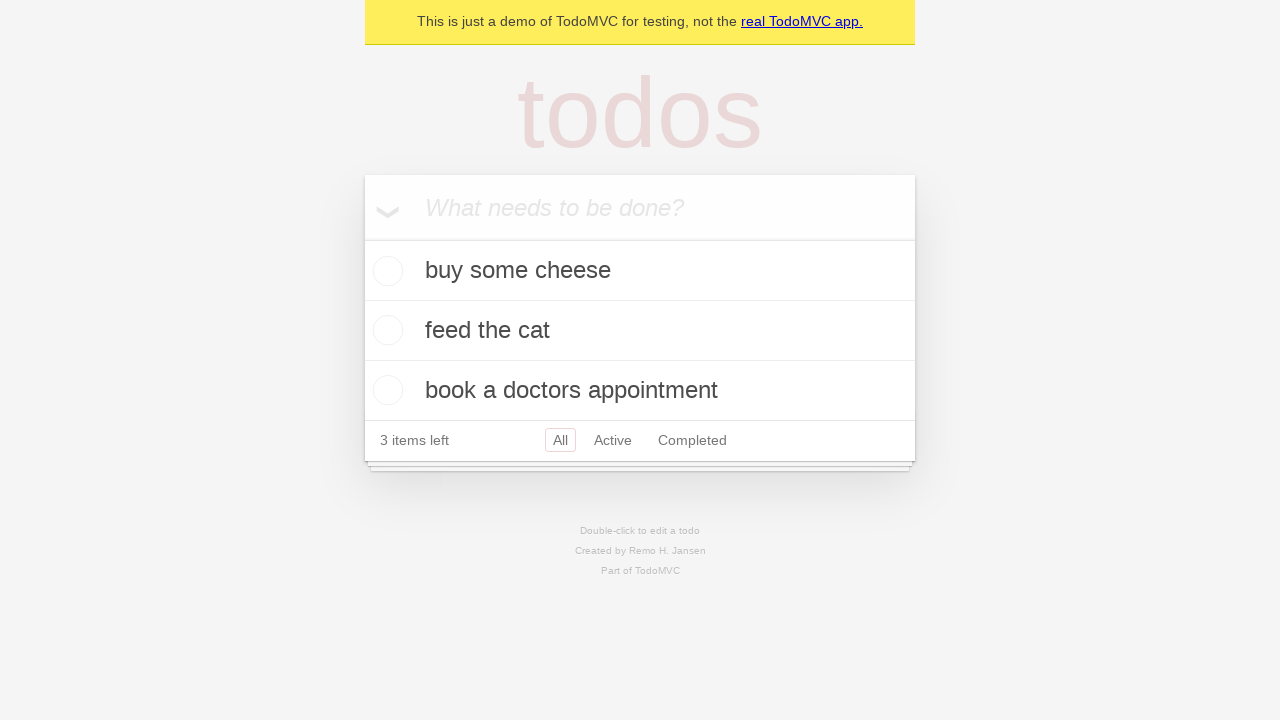

Double-clicked second todo to enter edit mode at (640, 331) on .todo-list li >> nth=1
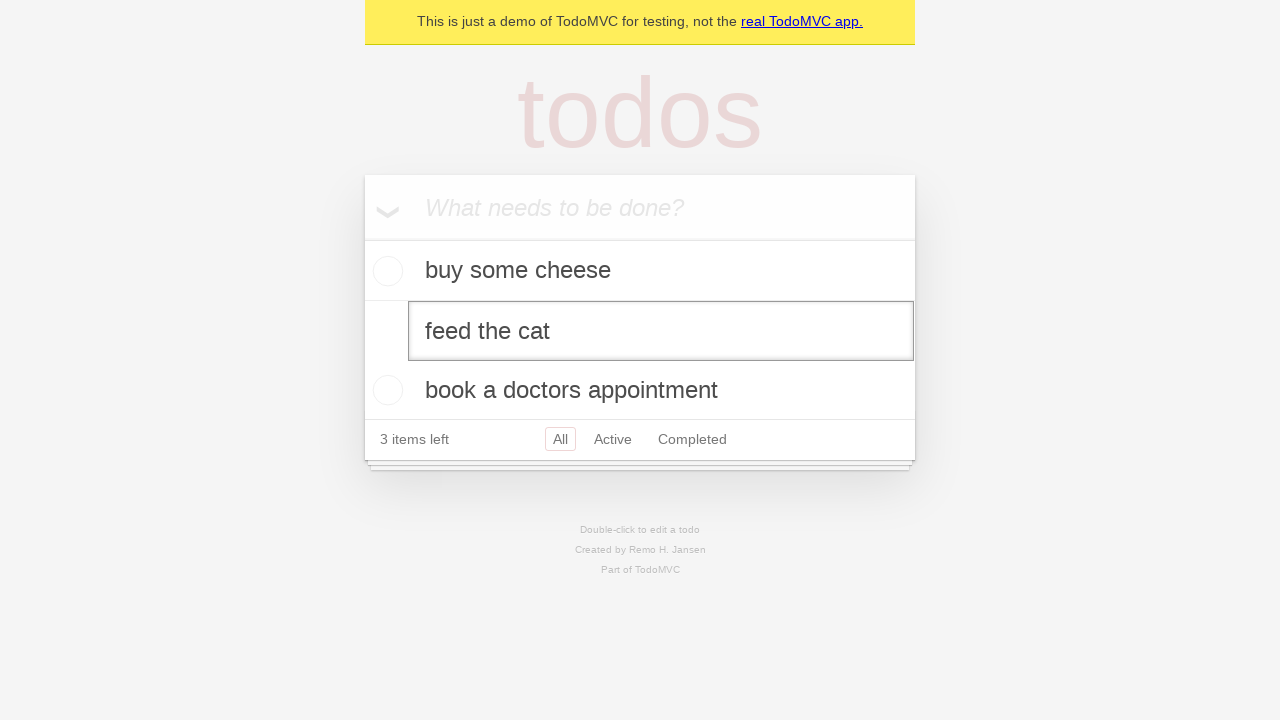

Filled edit field with text containing leading and trailing spaces on .todo-list li >> nth=1 >> .edit
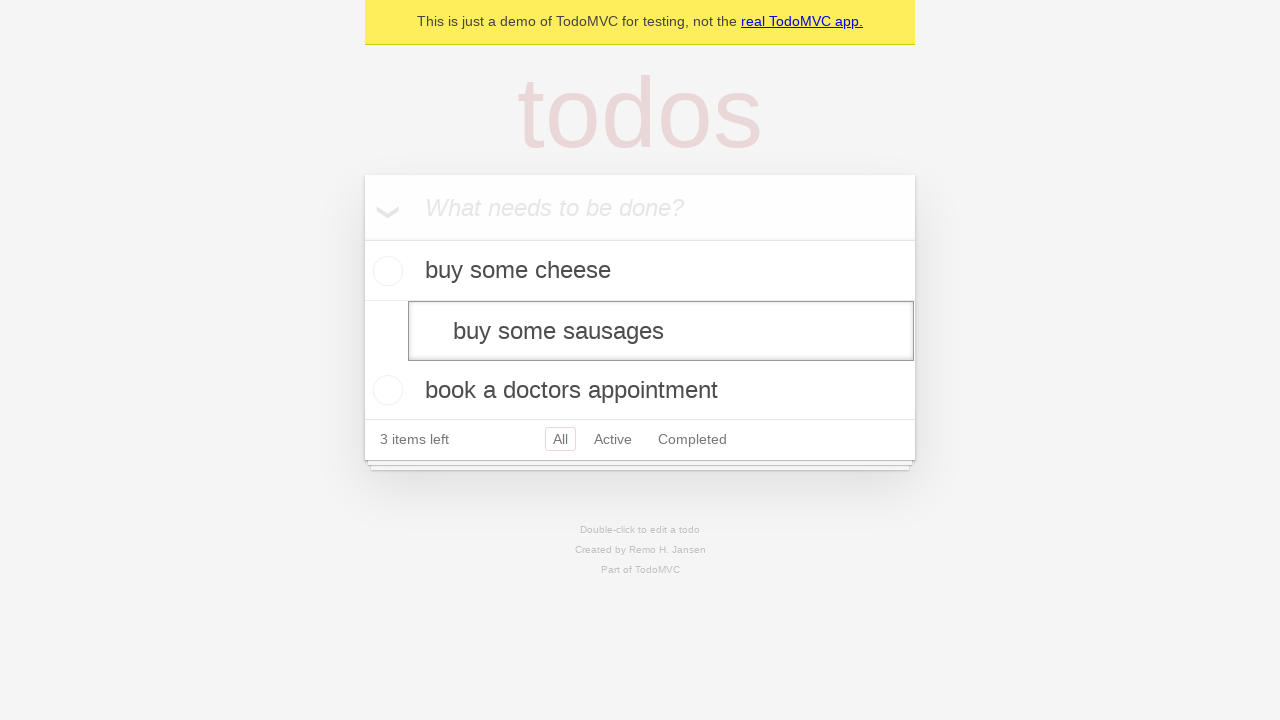

Pressed Enter to save edited todo with trimmed text on .todo-list li >> nth=1 >> .edit
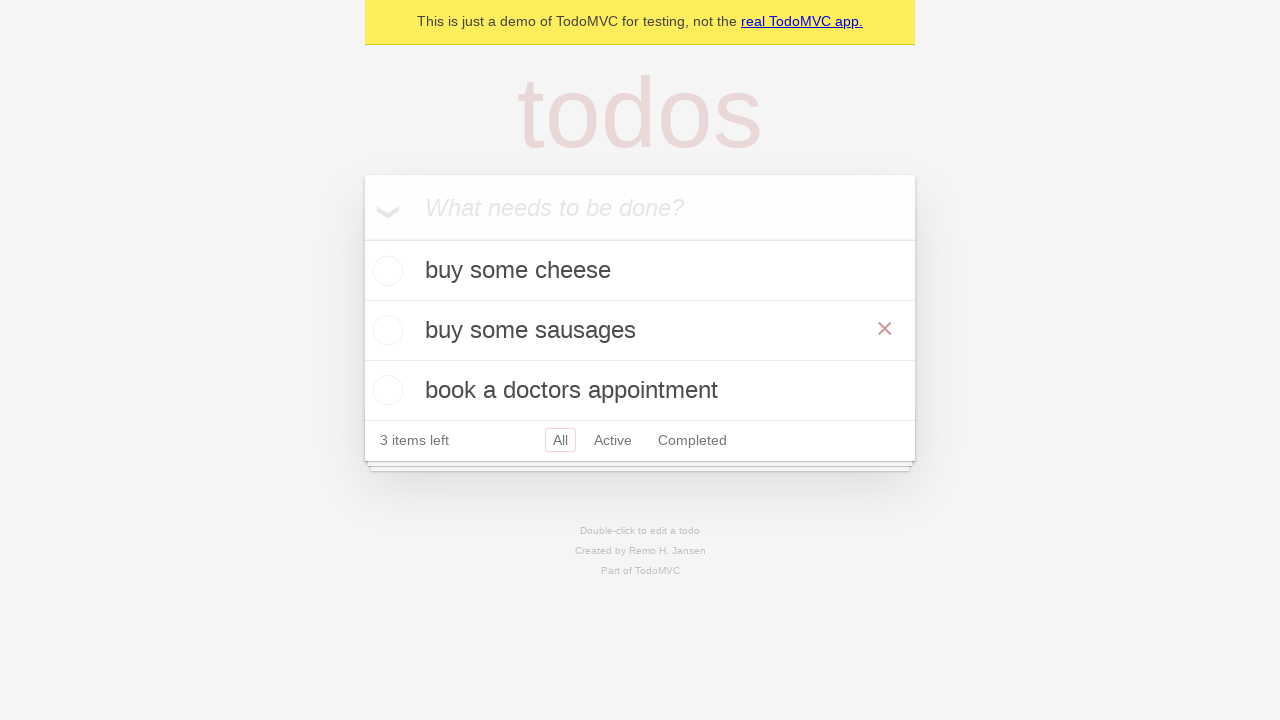

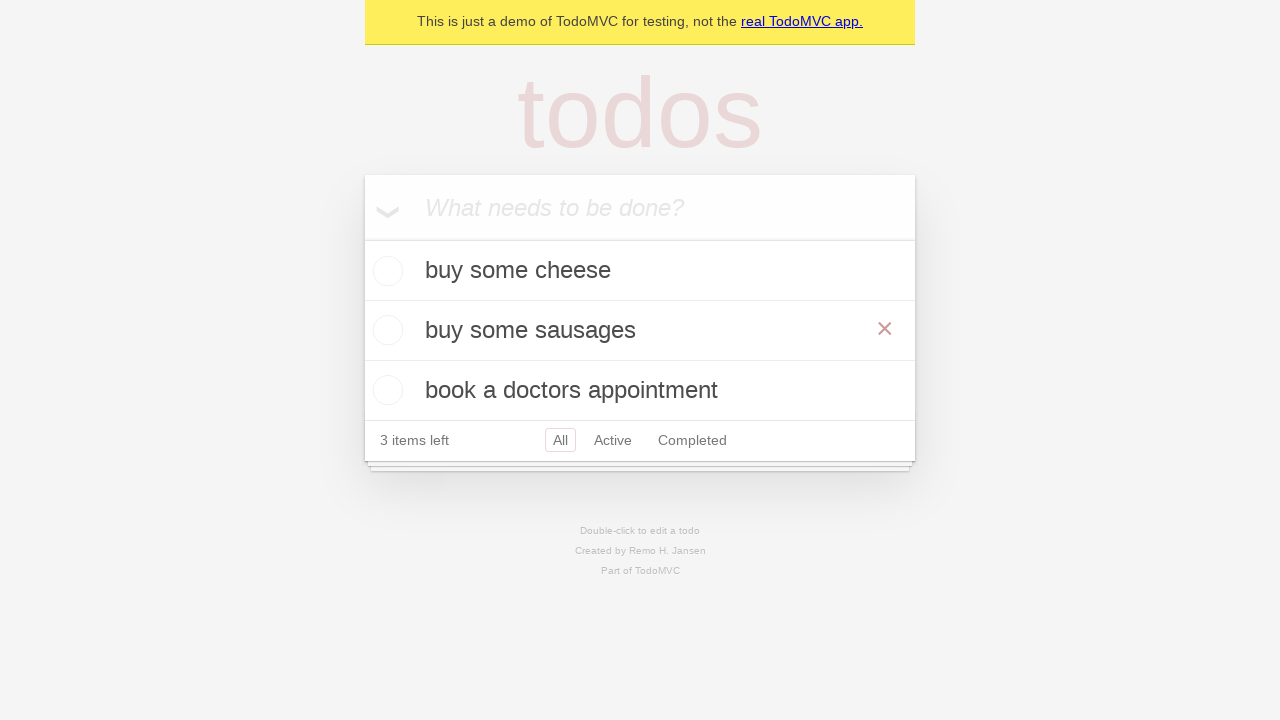